Tests checkbox functionality by navigating to a checkboxes page, locating checkbox elements, and clicking the first checkbox to toggle its state.

Starting URL: https://the-internet.herokuapp.com/checkboxes

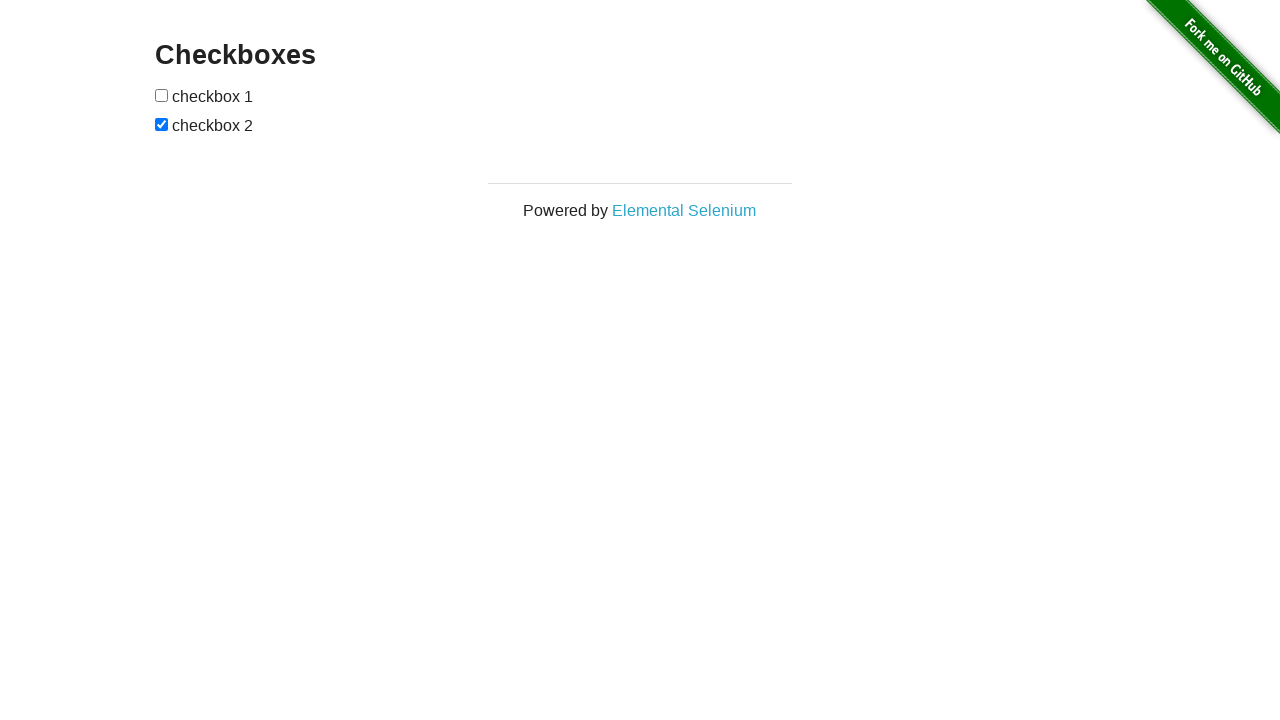

Waited for checkbox elements to load on the page
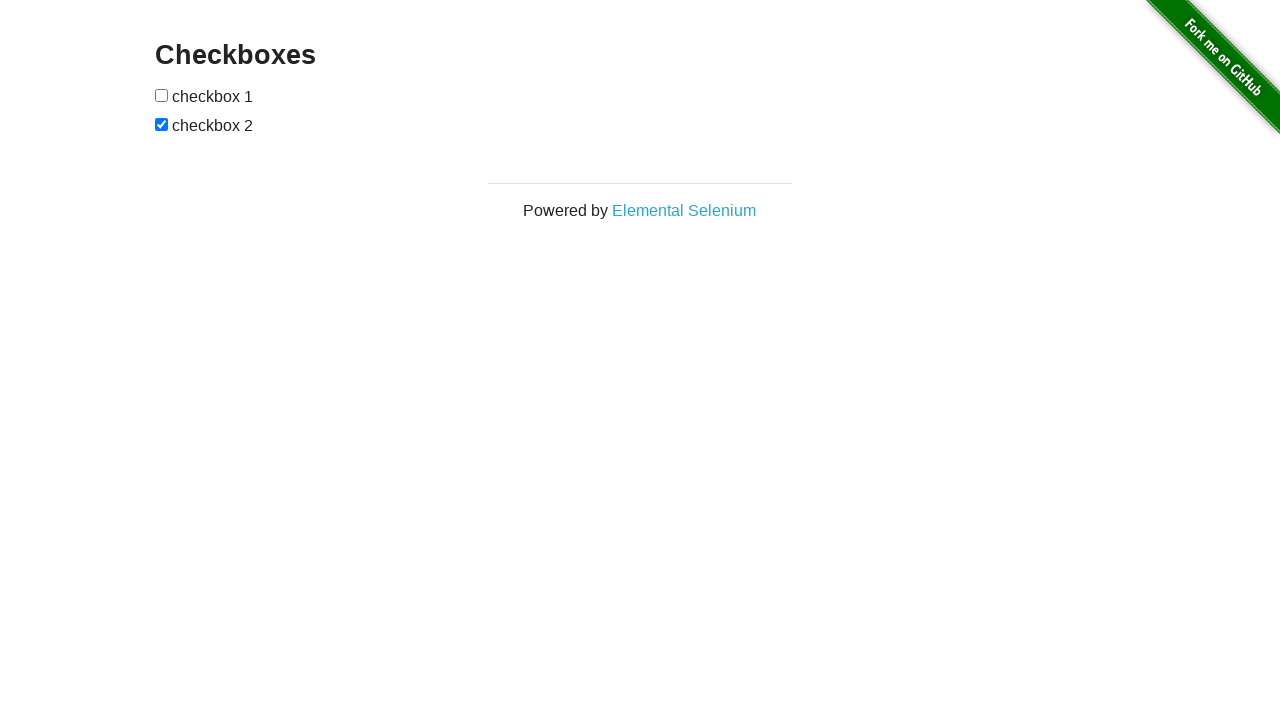

Located all checkbox elements on the page
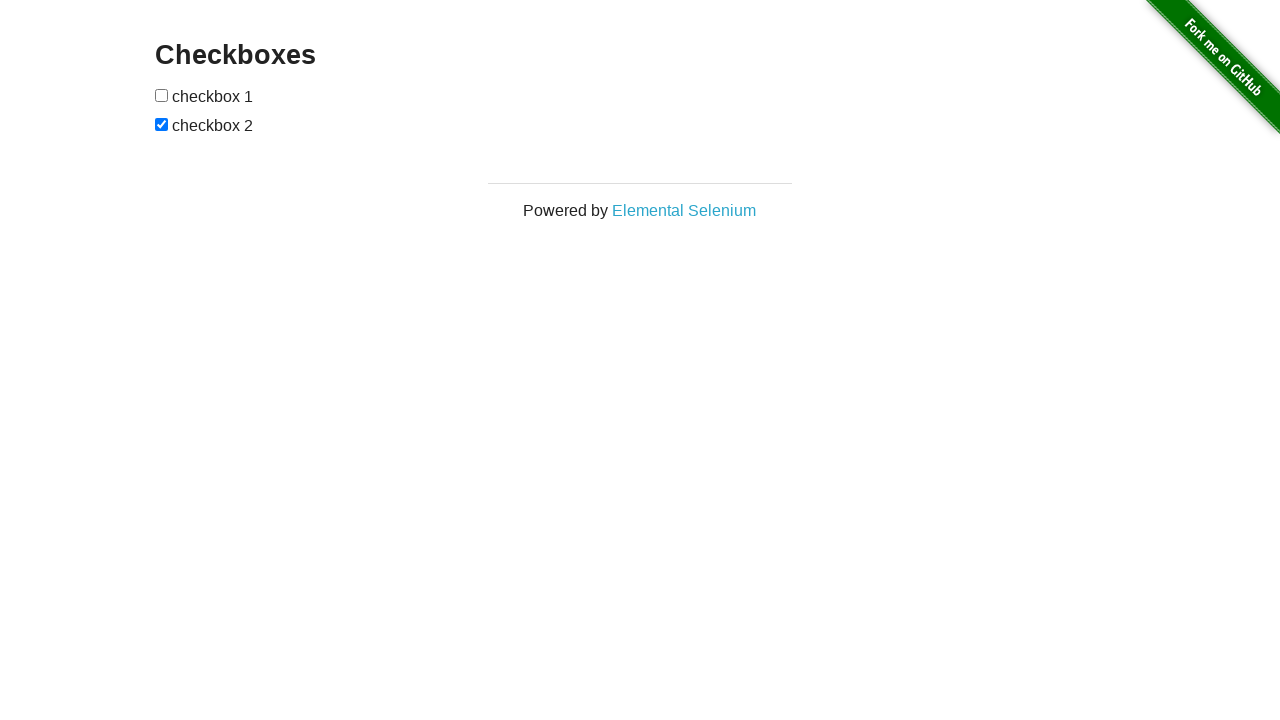

Clicked the first checkbox to toggle its state at (162, 95) on input[type='checkbox'] >> nth=0
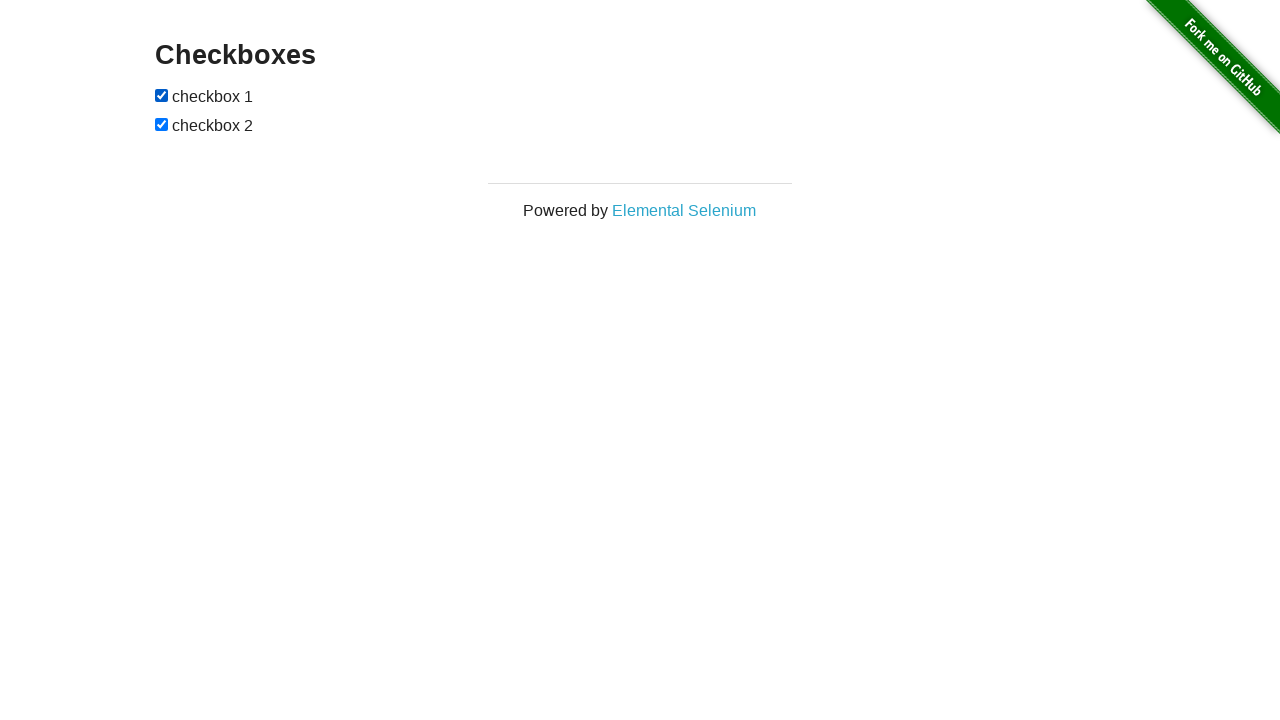

Waited 1 second to observe the checkbox state change
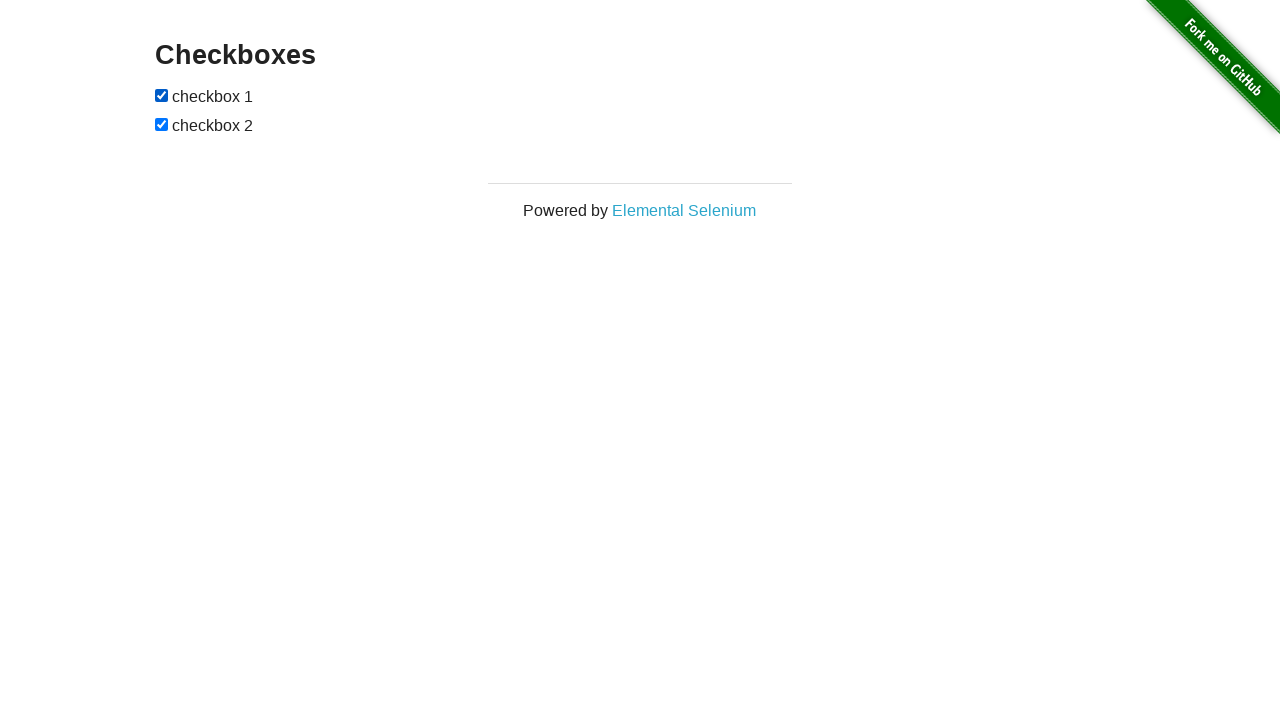

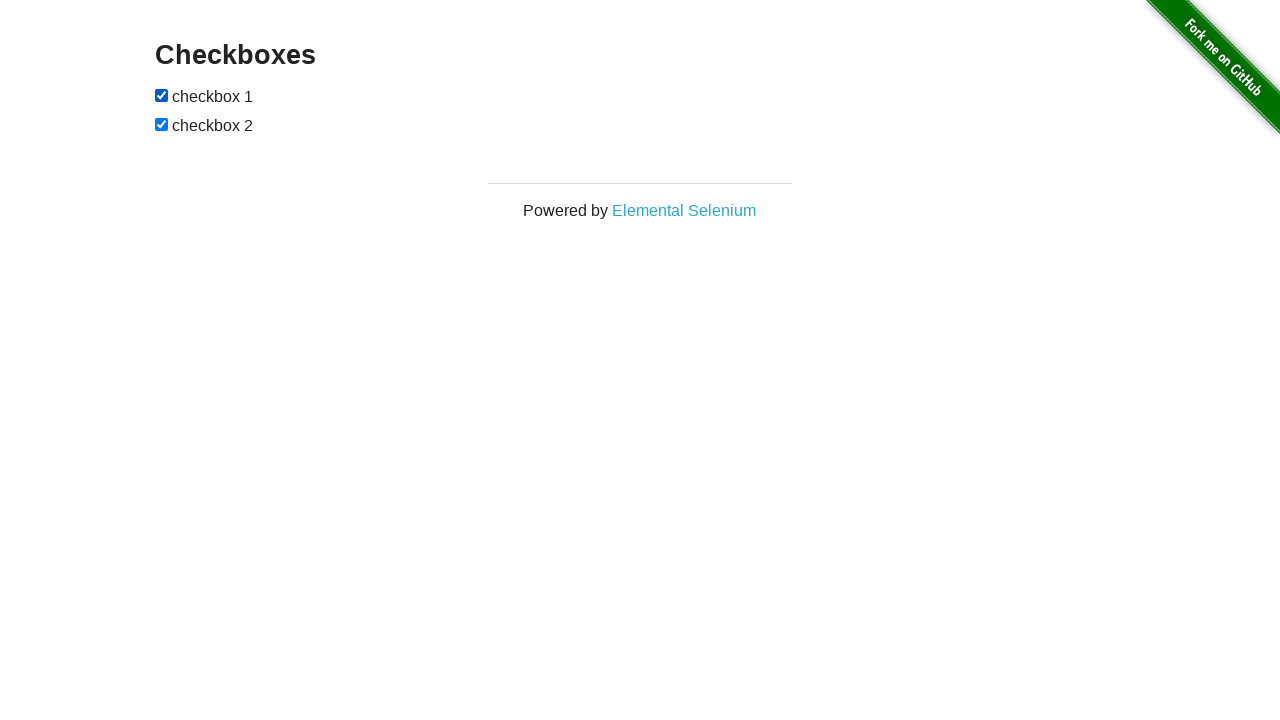